Tests button interactions on DemoQA by performing double-click, right-click, and regular click actions on buttons and verifying the results

Starting URL: https://demoqa.com/buttons

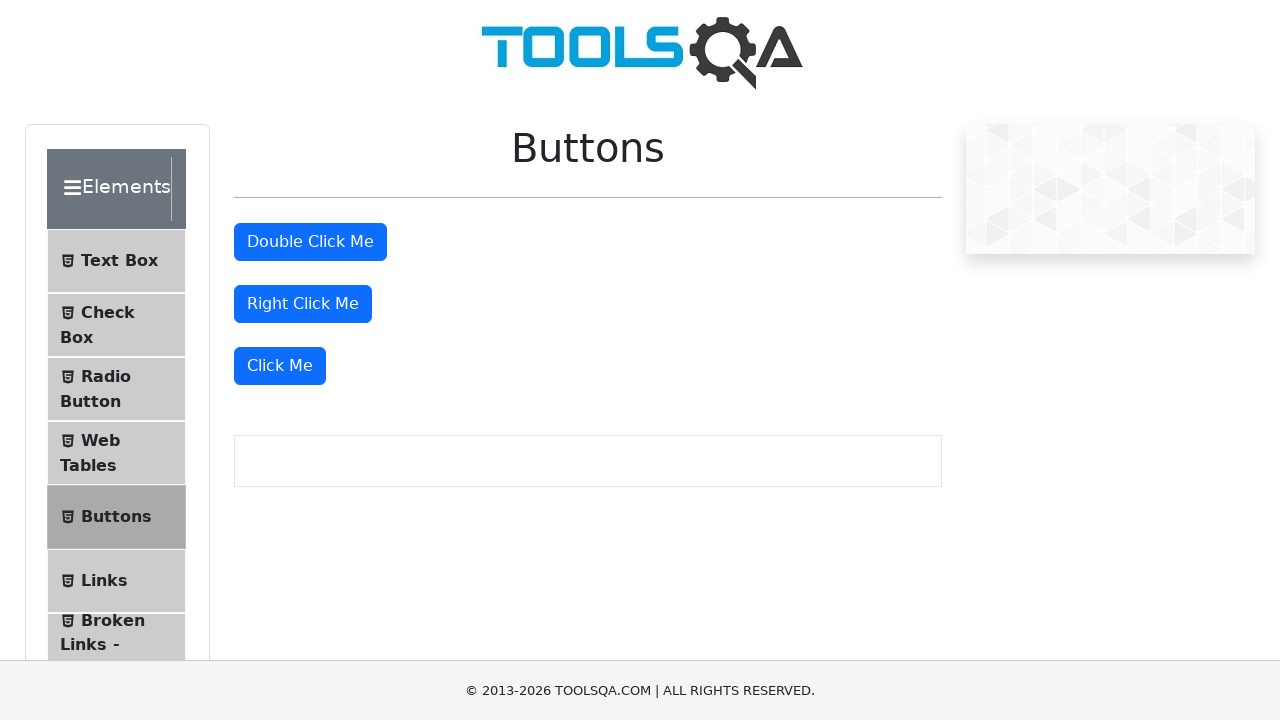

Double-clicked the double-click button at (310, 242) on #doubleClickBtn
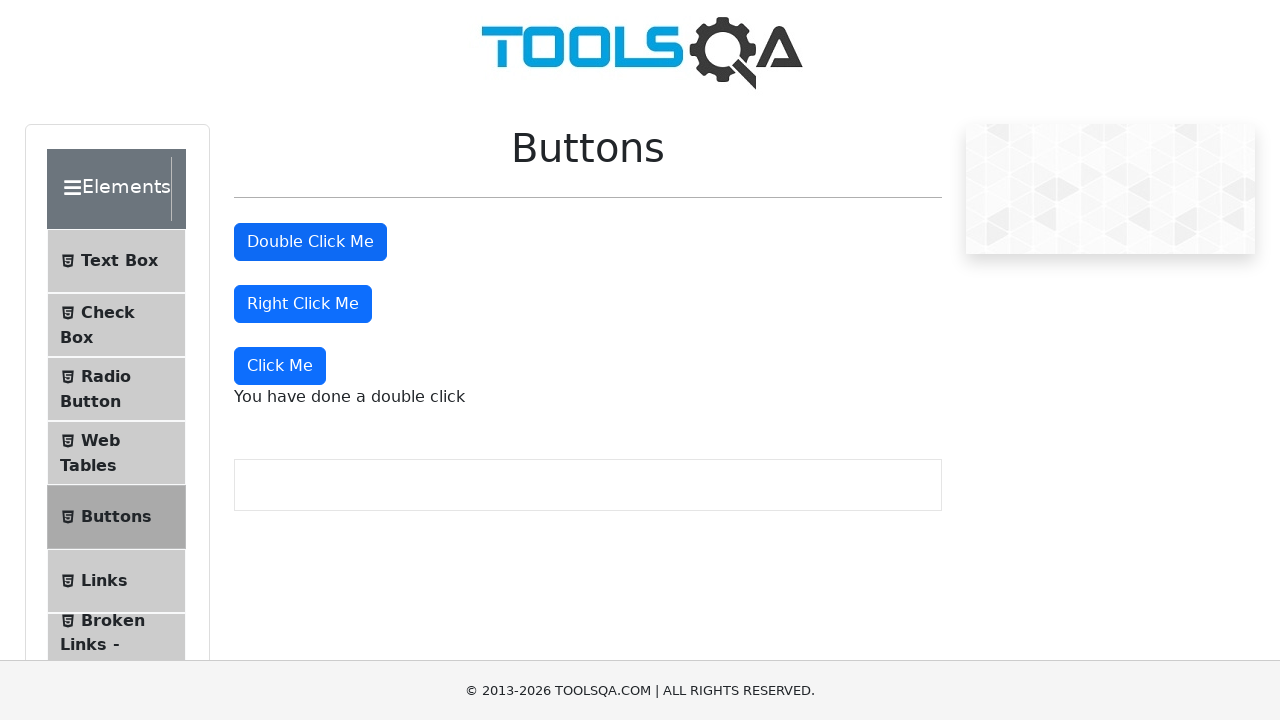

Double-click message appeared
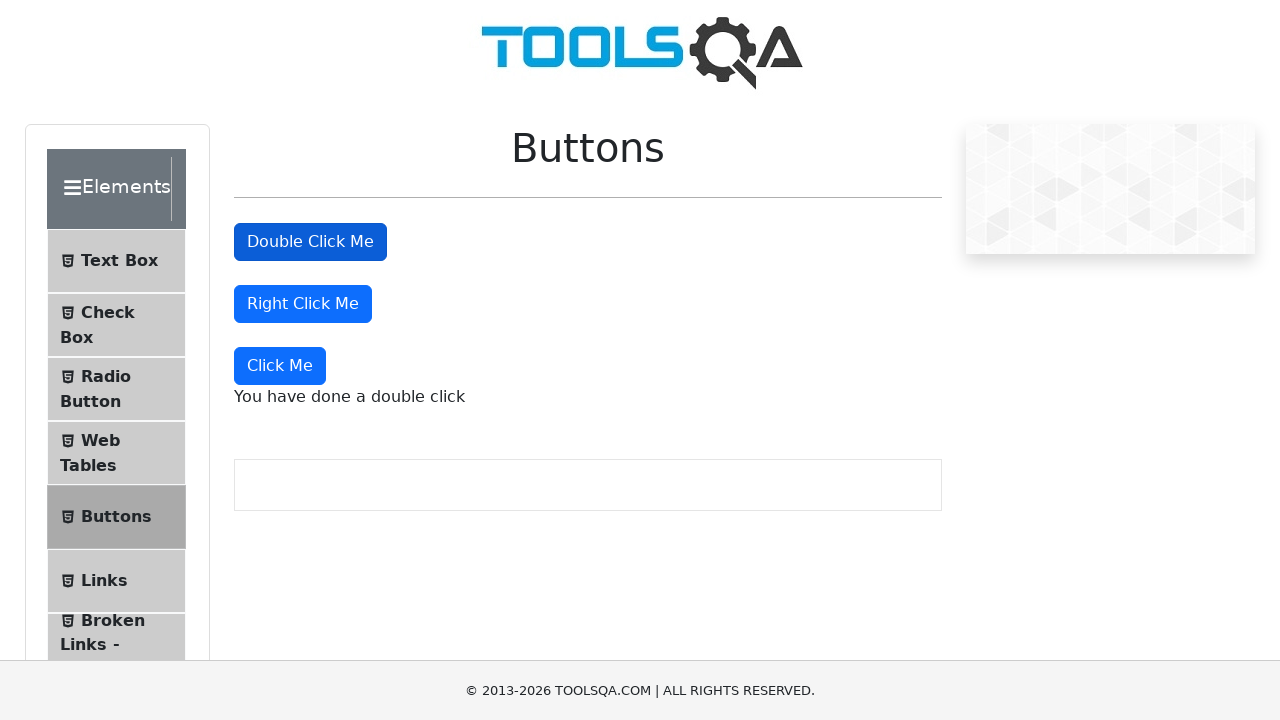

Right-clicked the right-click button at (303, 304) on #rightClickBtn
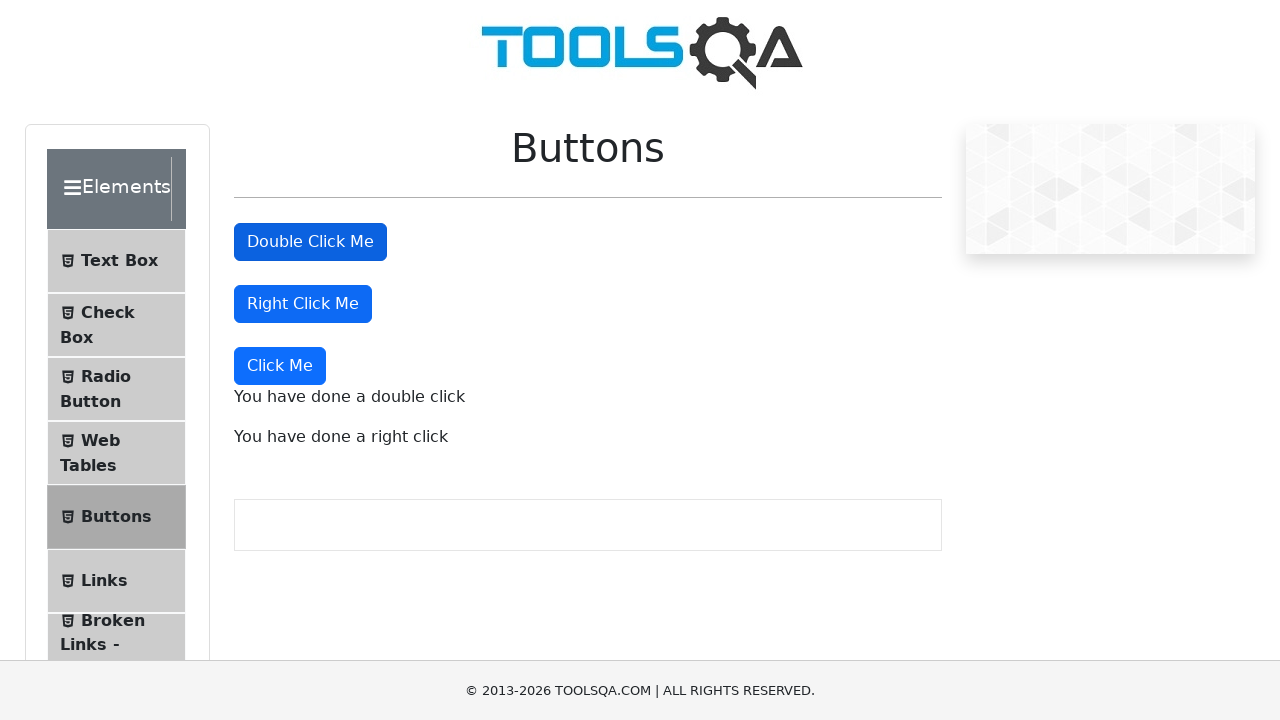

Right-click message appeared
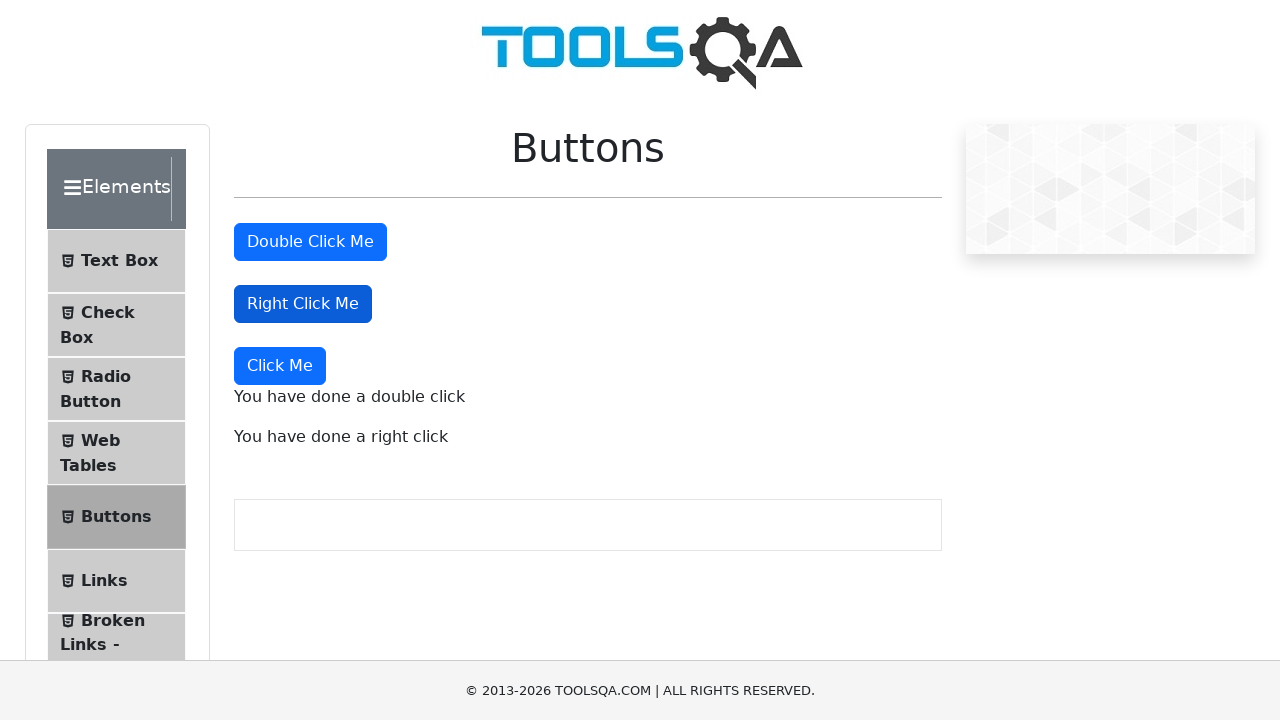

Clicked the dynamic click button at (280, 366) on xpath=//button[text()='Click Me' and not(@id='doubleClickBtn') and not(@id='righ
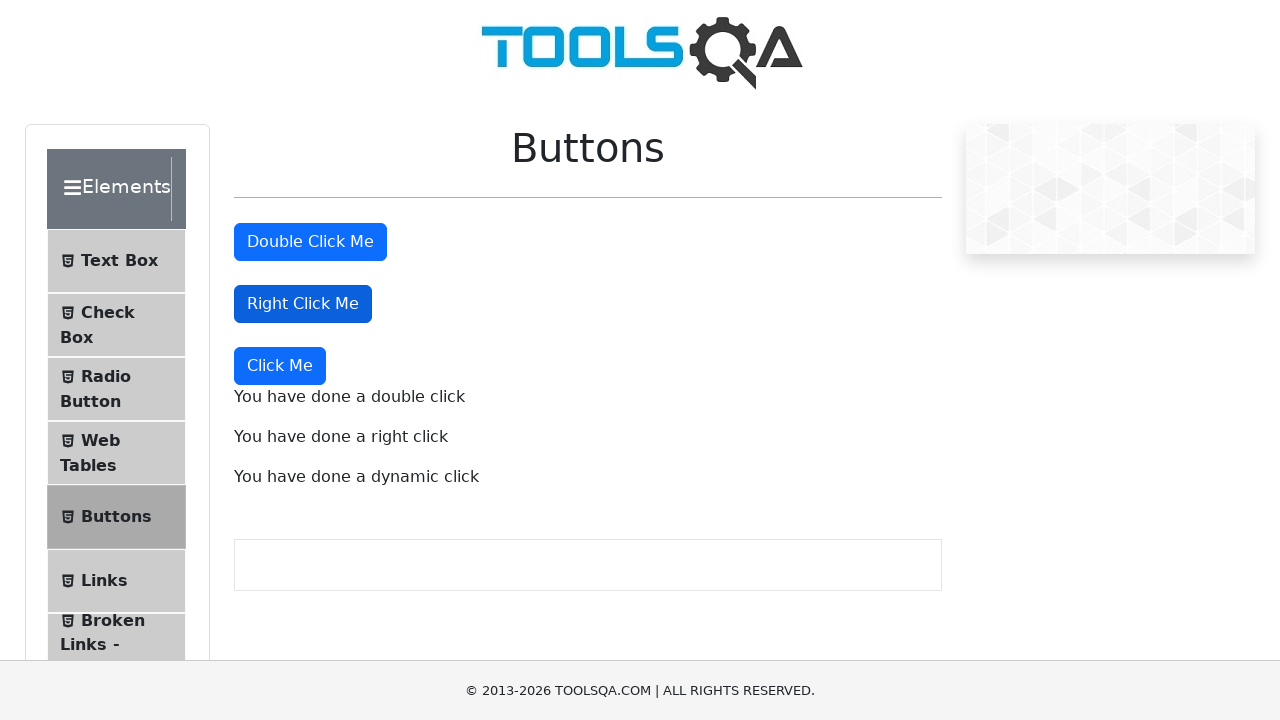

Dynamic click message appeared
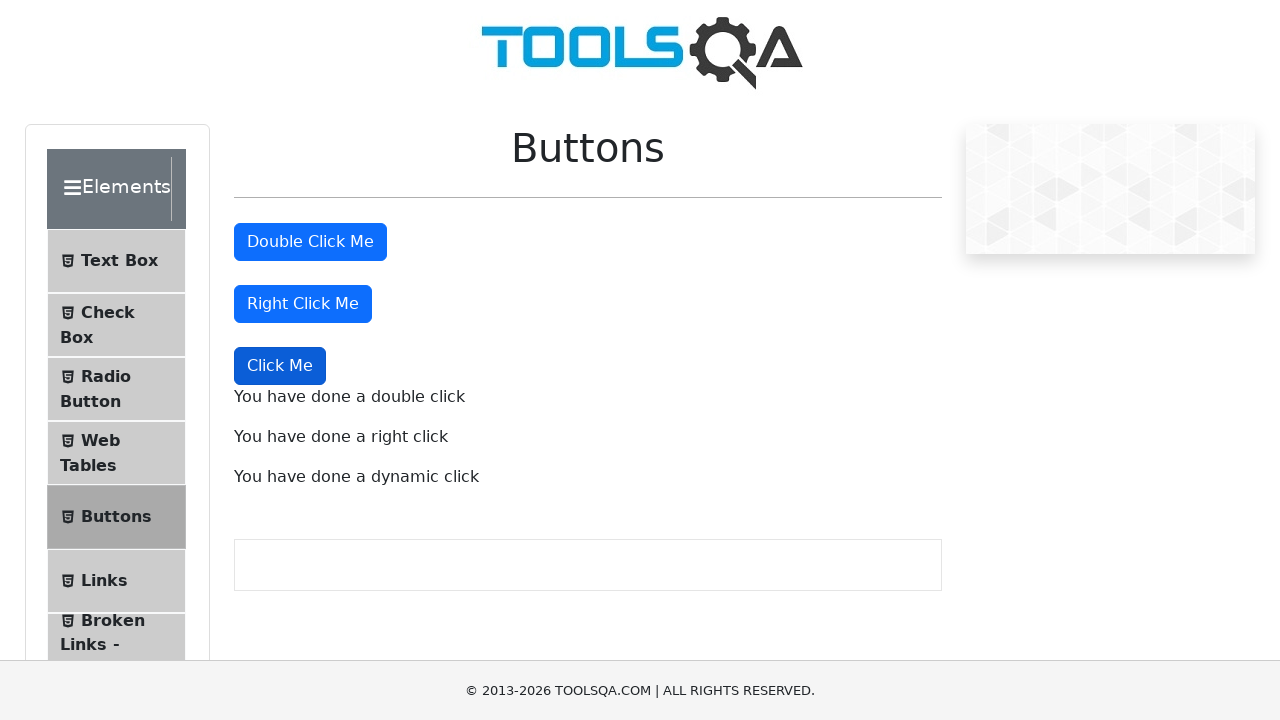

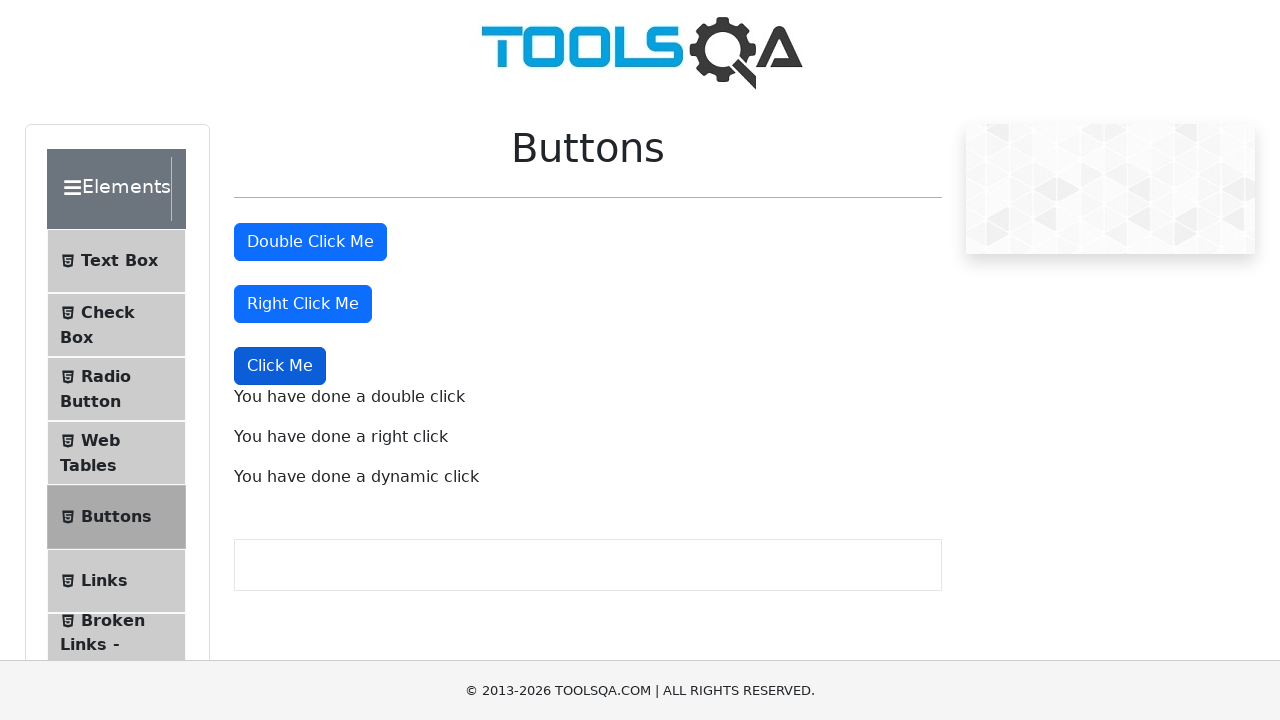